Navigates to Flipkart homepage and sets the browser window position to coordinates (100, 50). This tests basic page load and window manipulation.

Starting URL: https://www.flipkart.com/

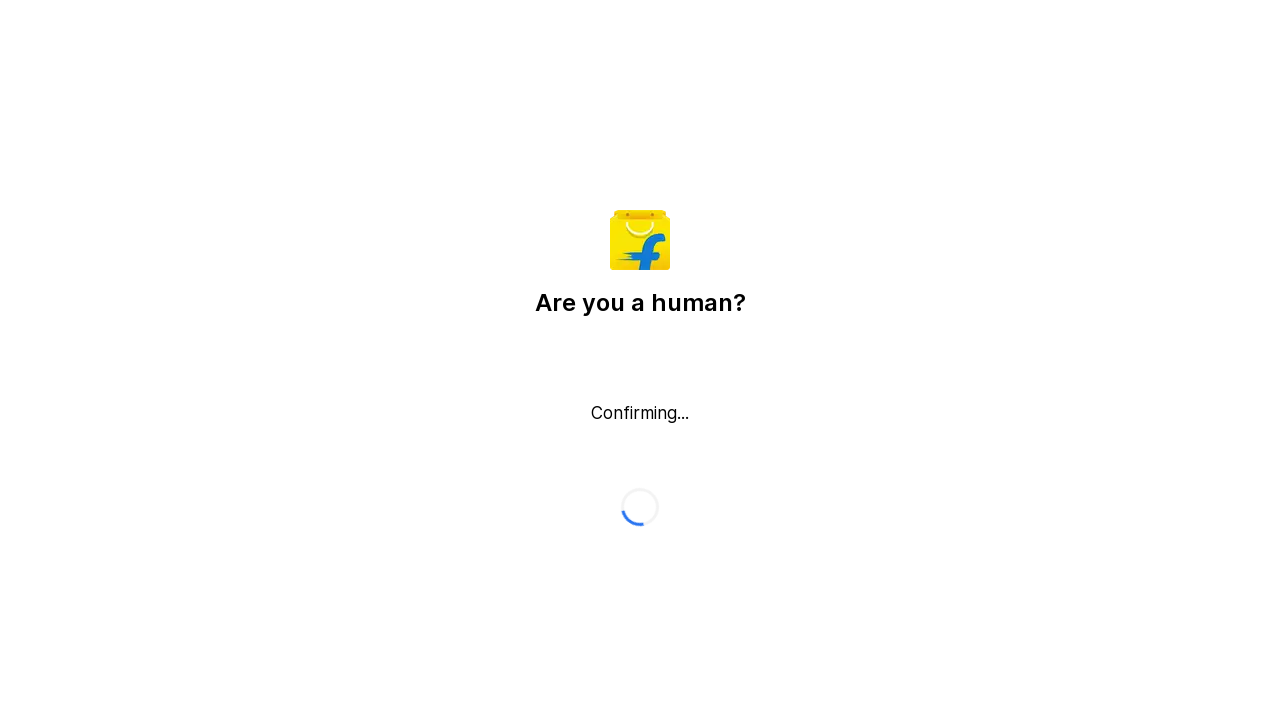

Page DOM content loaded after navigating to Flipkart homepage
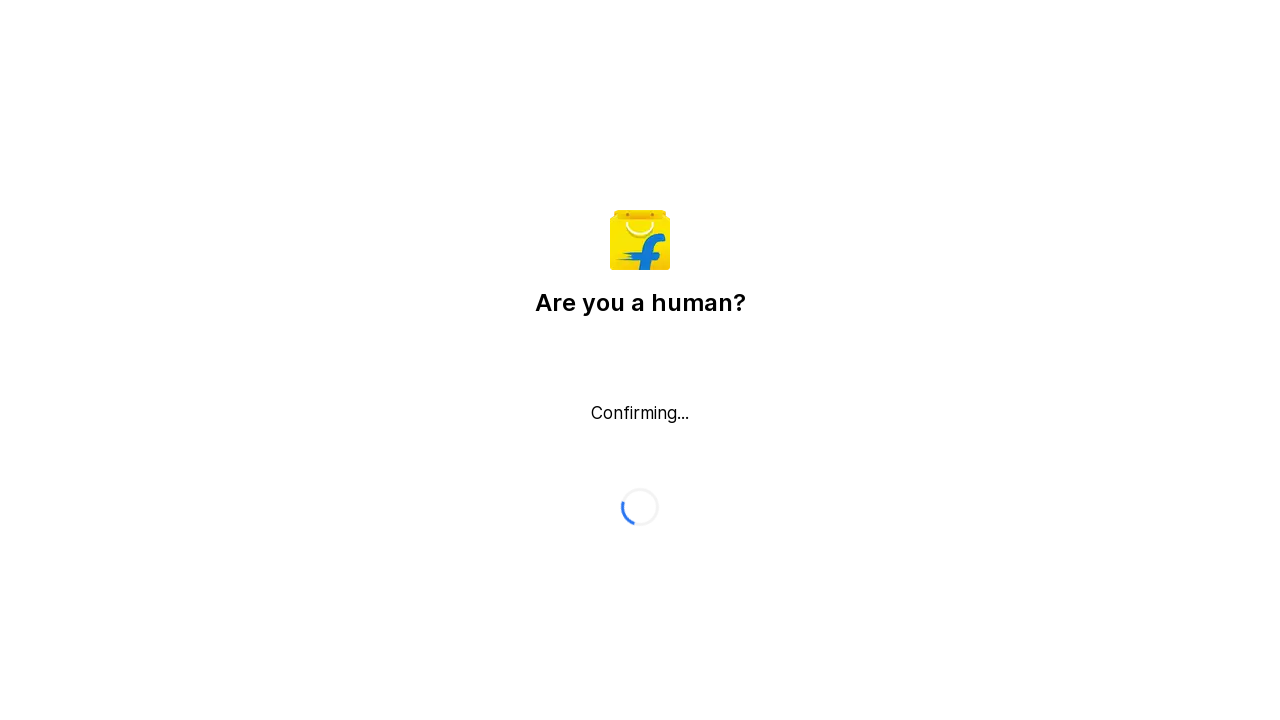

Body element loaded, confirming Flipkart page is fully rendered
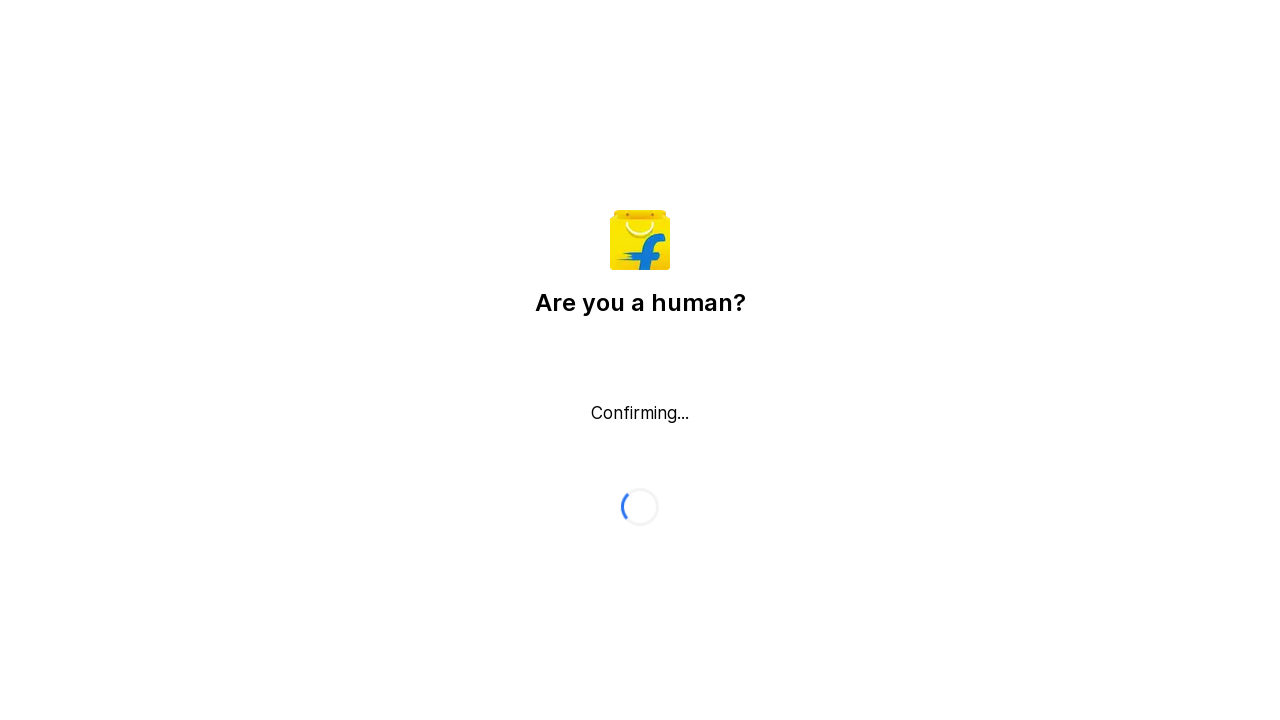

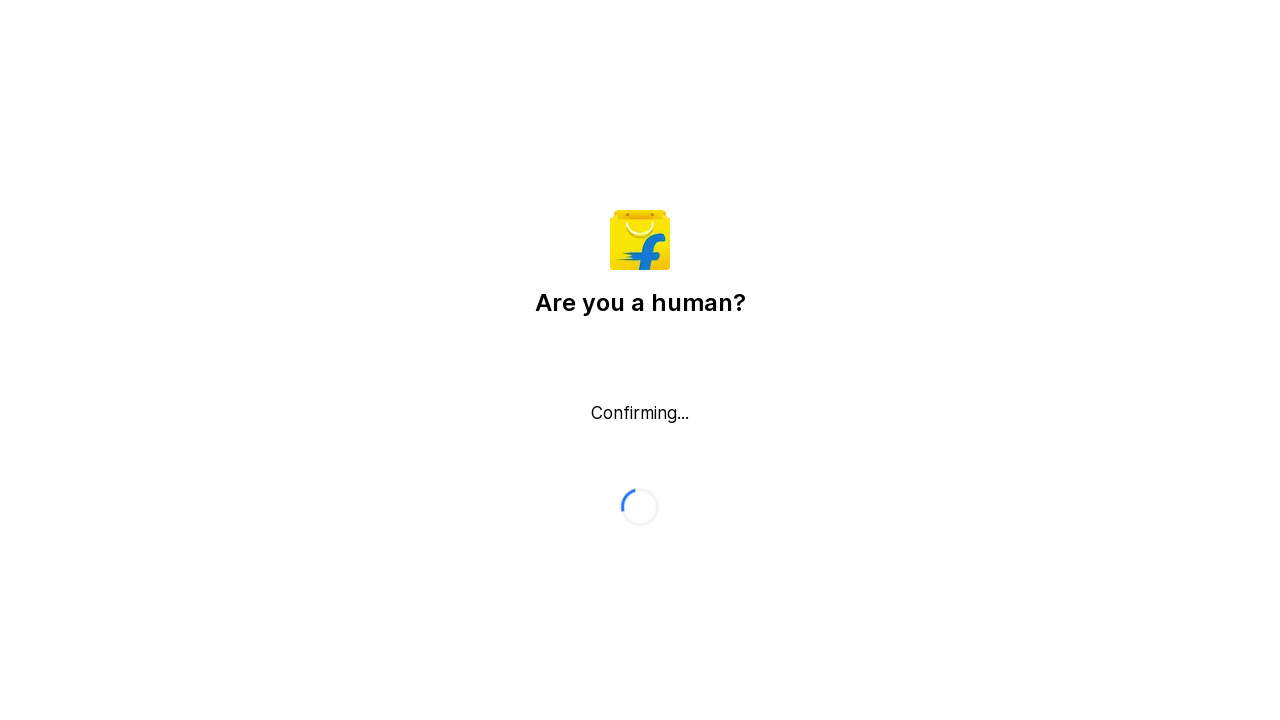